Tests selecting options from a dropdown menu by value, alternating between Option 1 and Option 2 multiple times

Starting URL: https://testcenter.techproeducation.com/index.php?page=dropdown

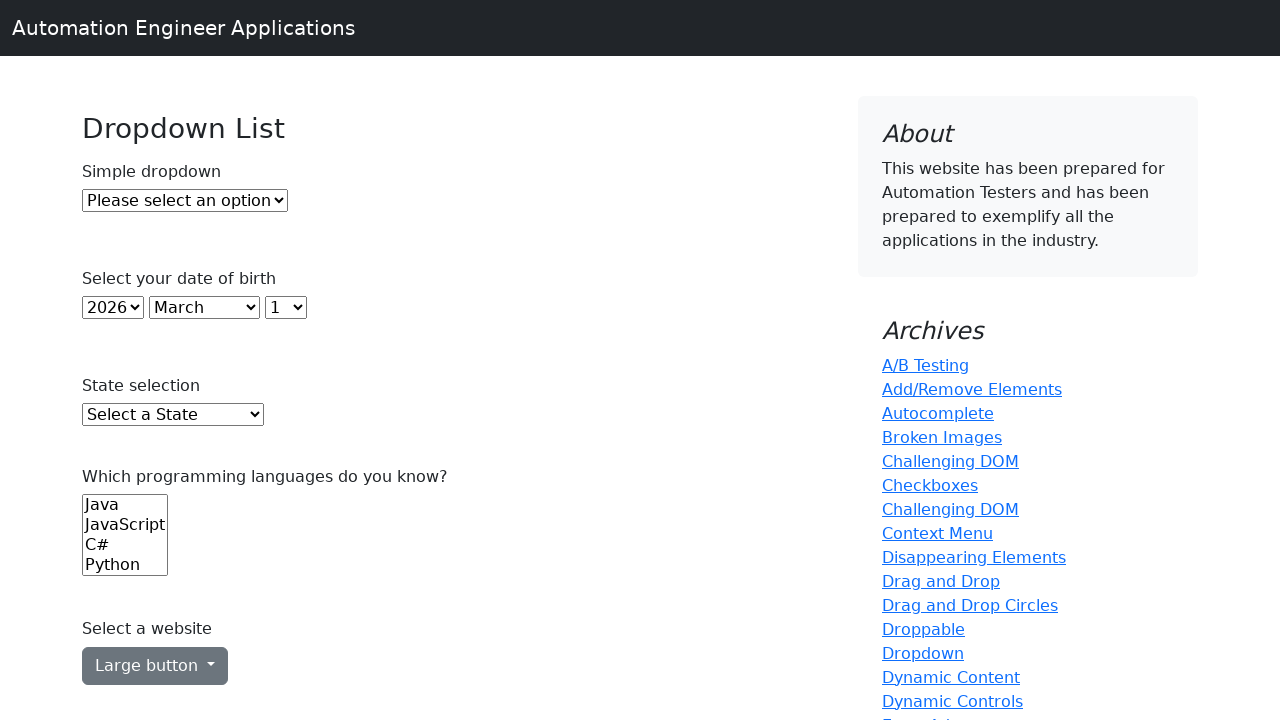

Selected Option 1 from dropdown on #dropdown
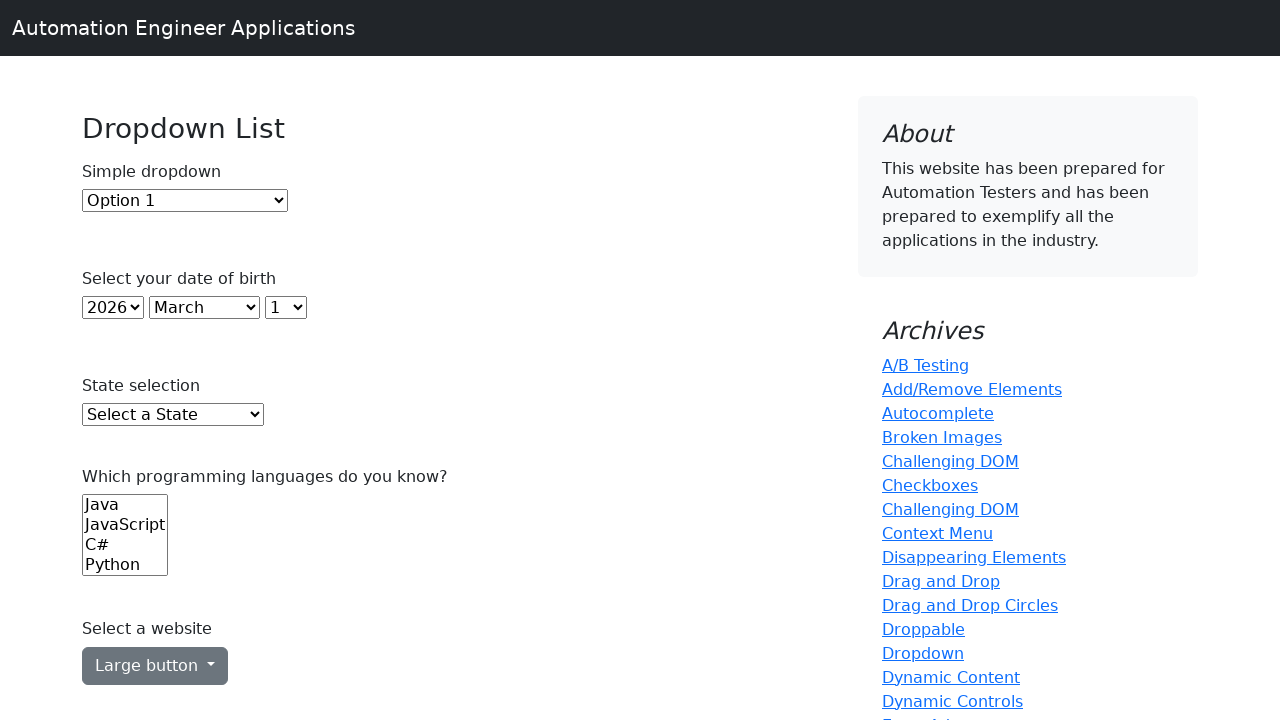

Selected Option 2 from dropdown on #dropdown
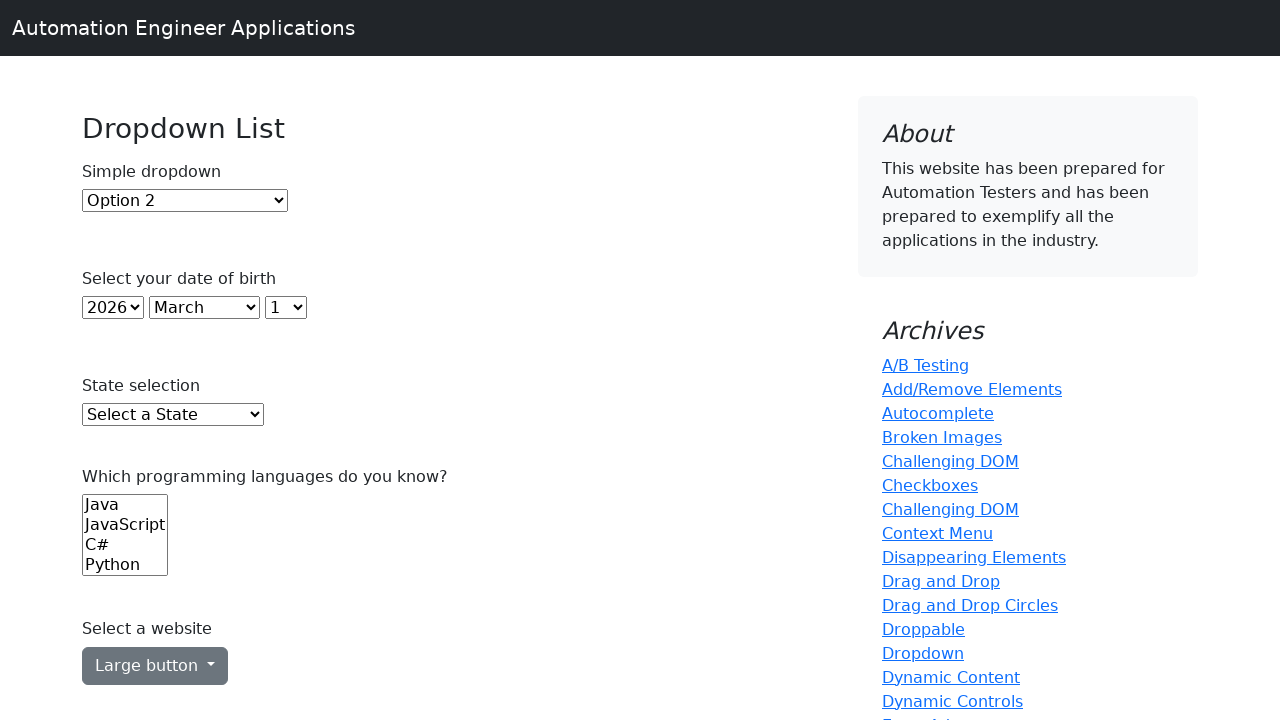

Selected Option 1 from dropdown on #dropdown
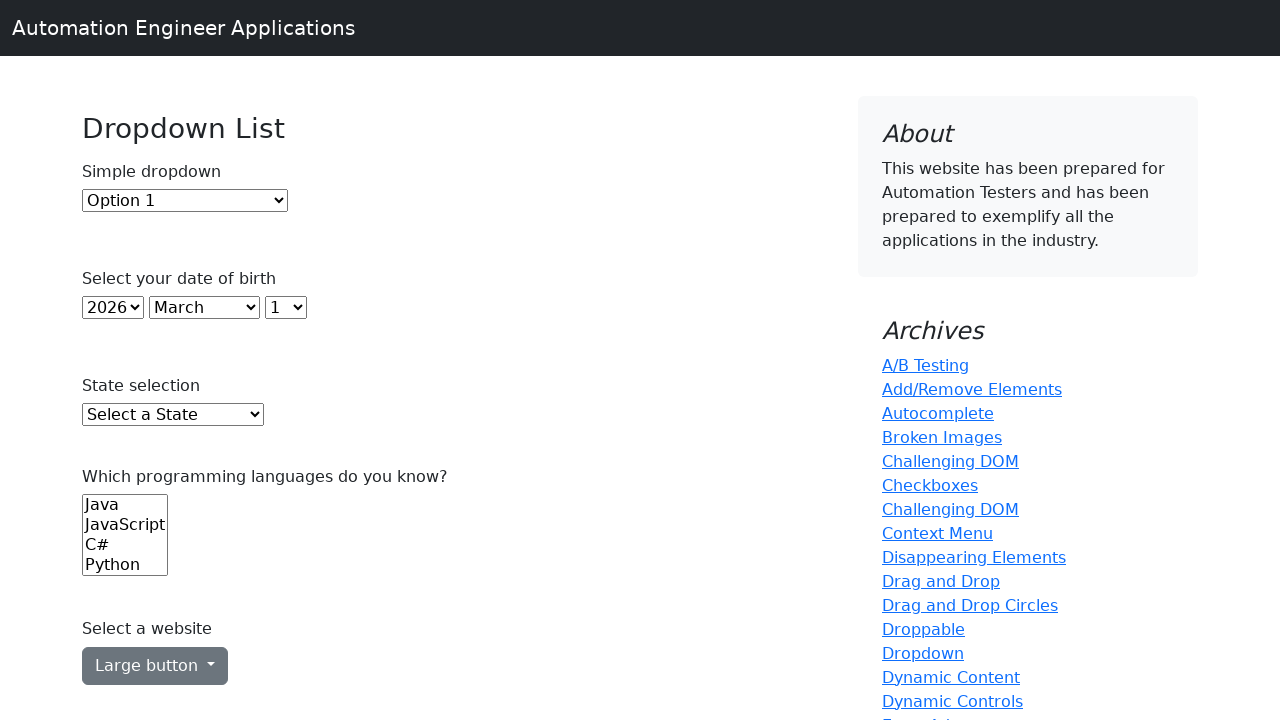

Selected Option 2 from dropdown on #dropdown
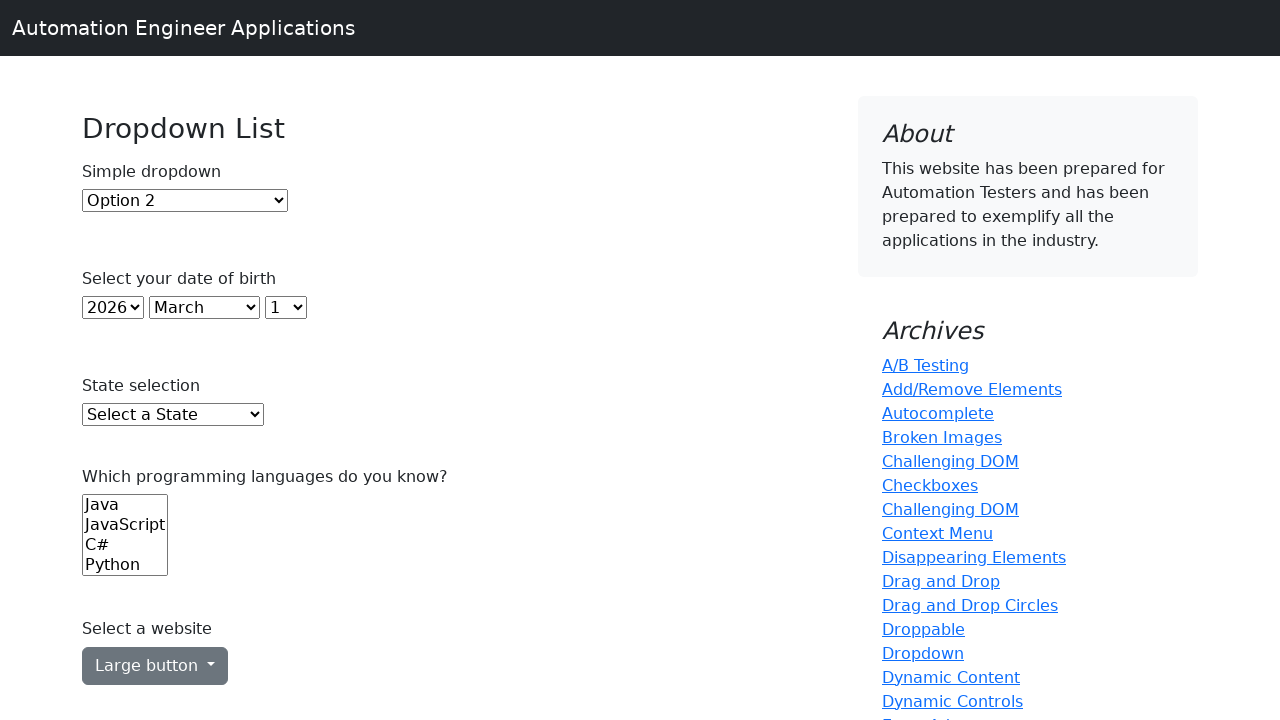

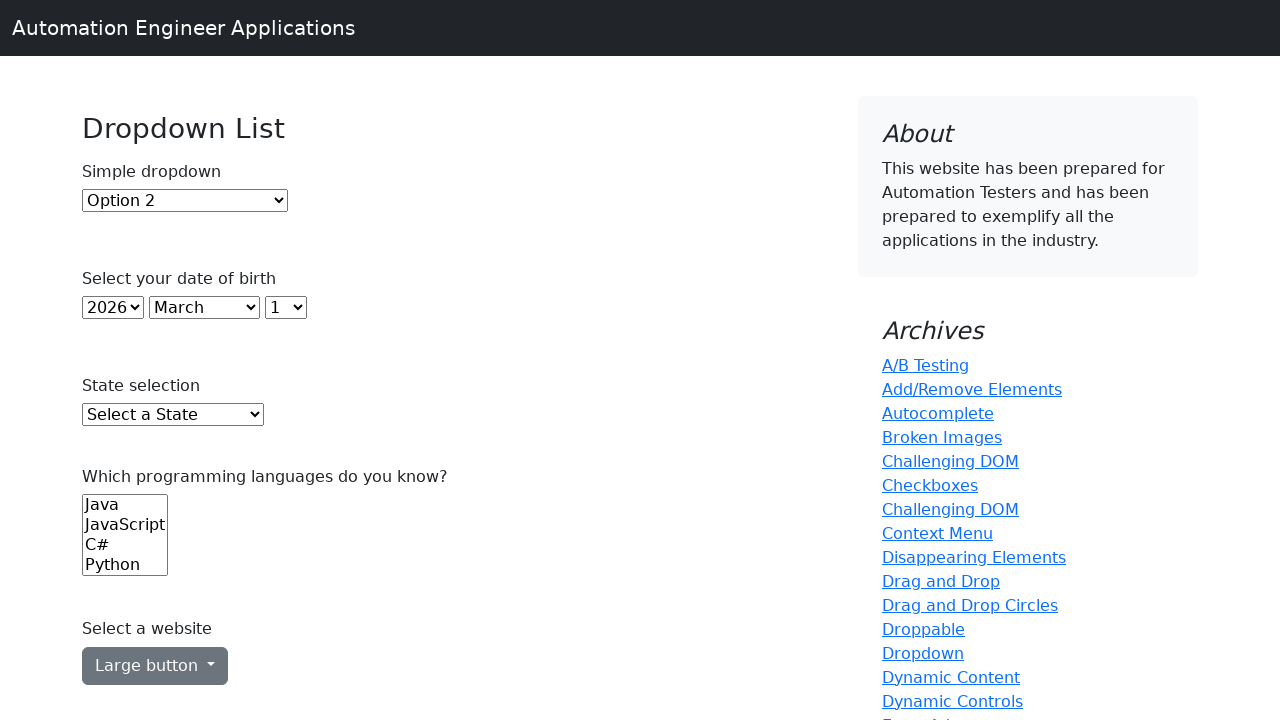